Tests hover functionality by navigating to the Hovers page, hovering over a user figure, and verifying that the hidden user information becomes visible.

Starting URL: https://the-internet.herokuapp.com

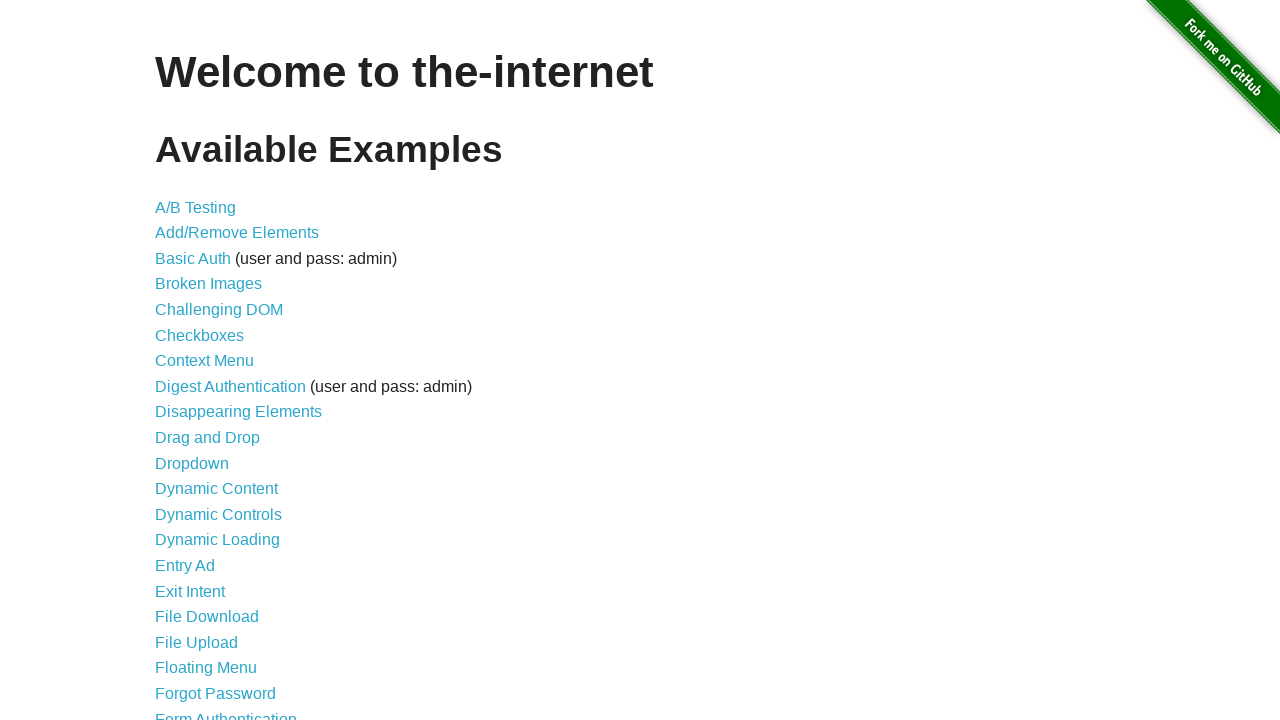

Clicked on Hovers link to navigate to hovers page at (180, 360) on a:has-text('Hovers')
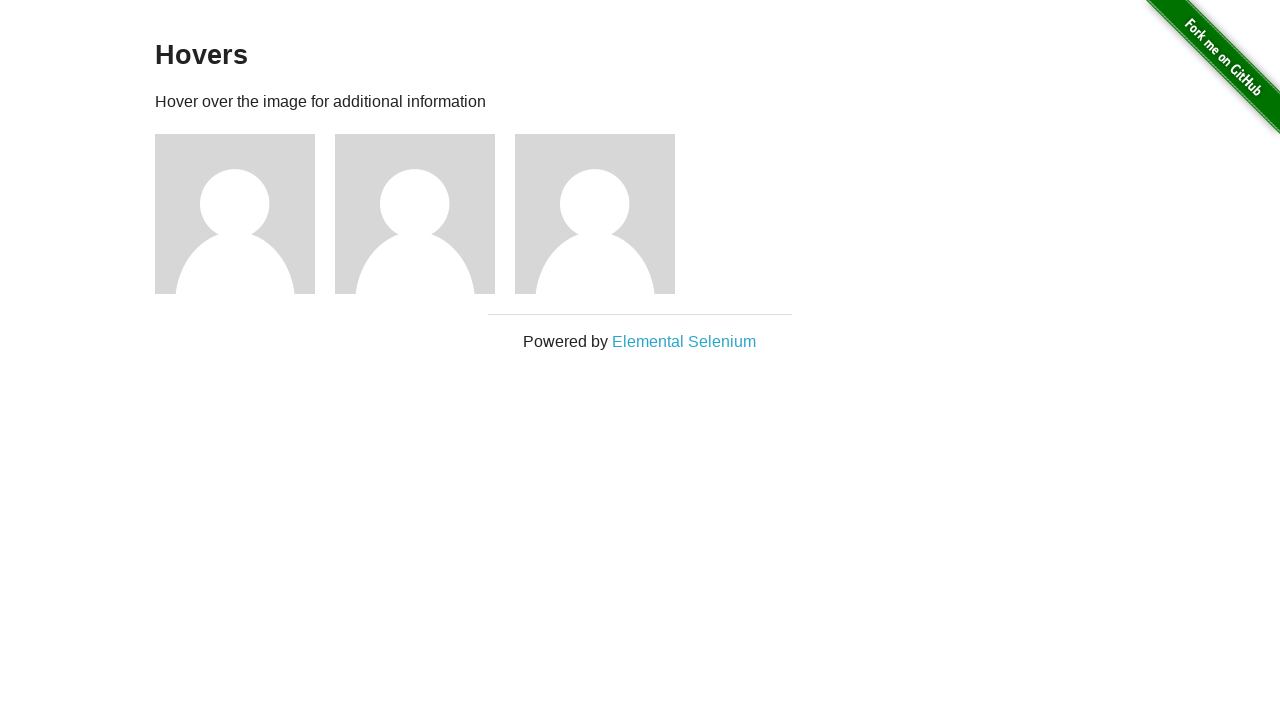

Hovers page loaded with figure elements visible
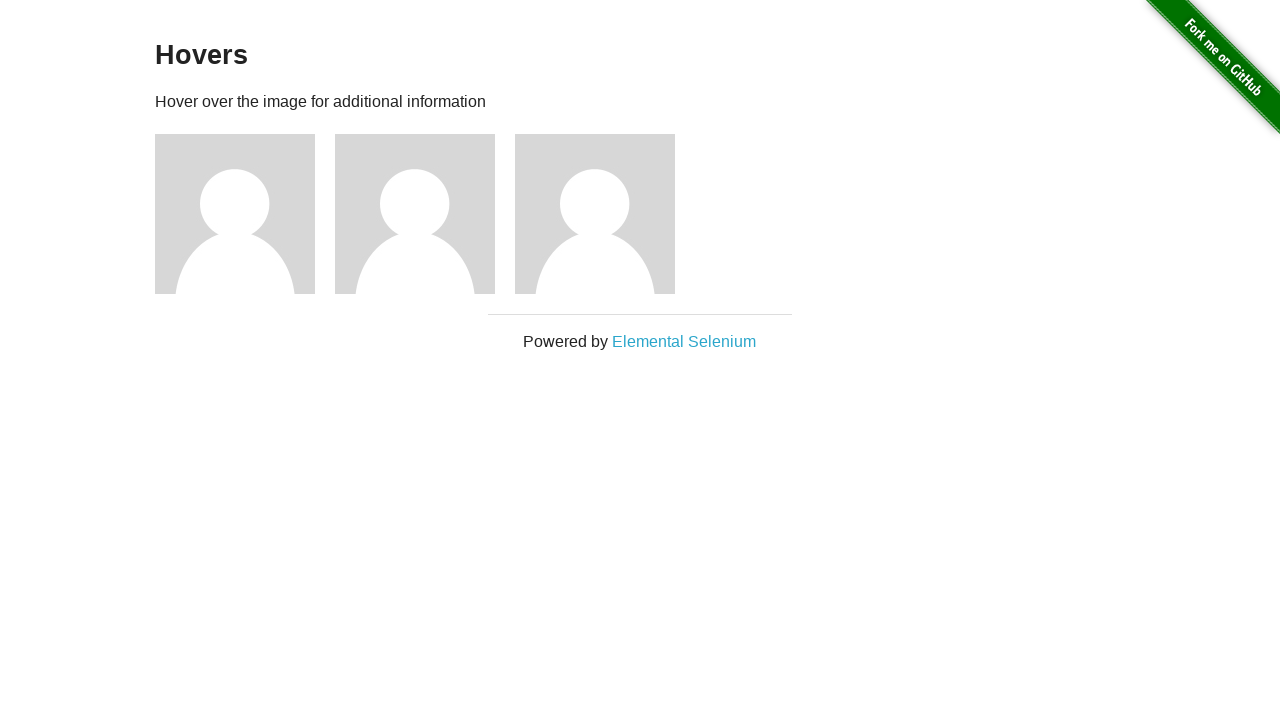

Hovered over the second user figure to reveal hidden content at (425, 214) on div.figure >> nth=1
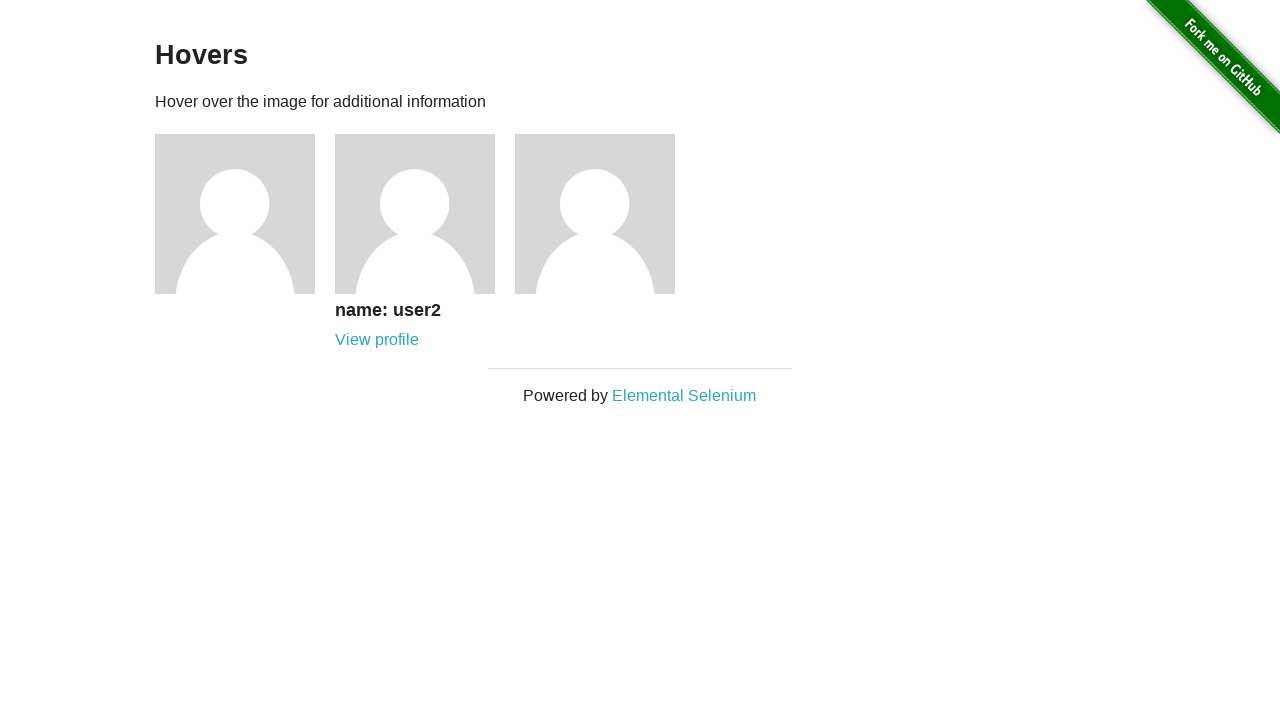

Verified that hidden user information 'name: user2' is now visible
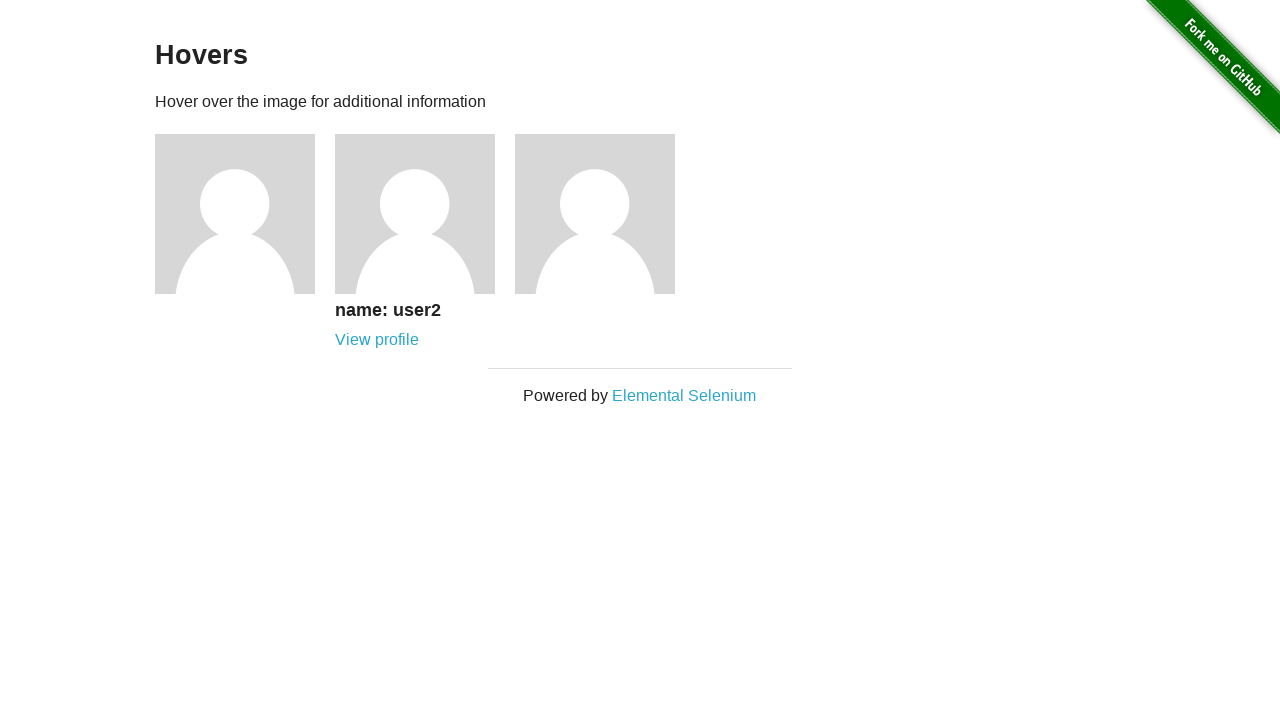

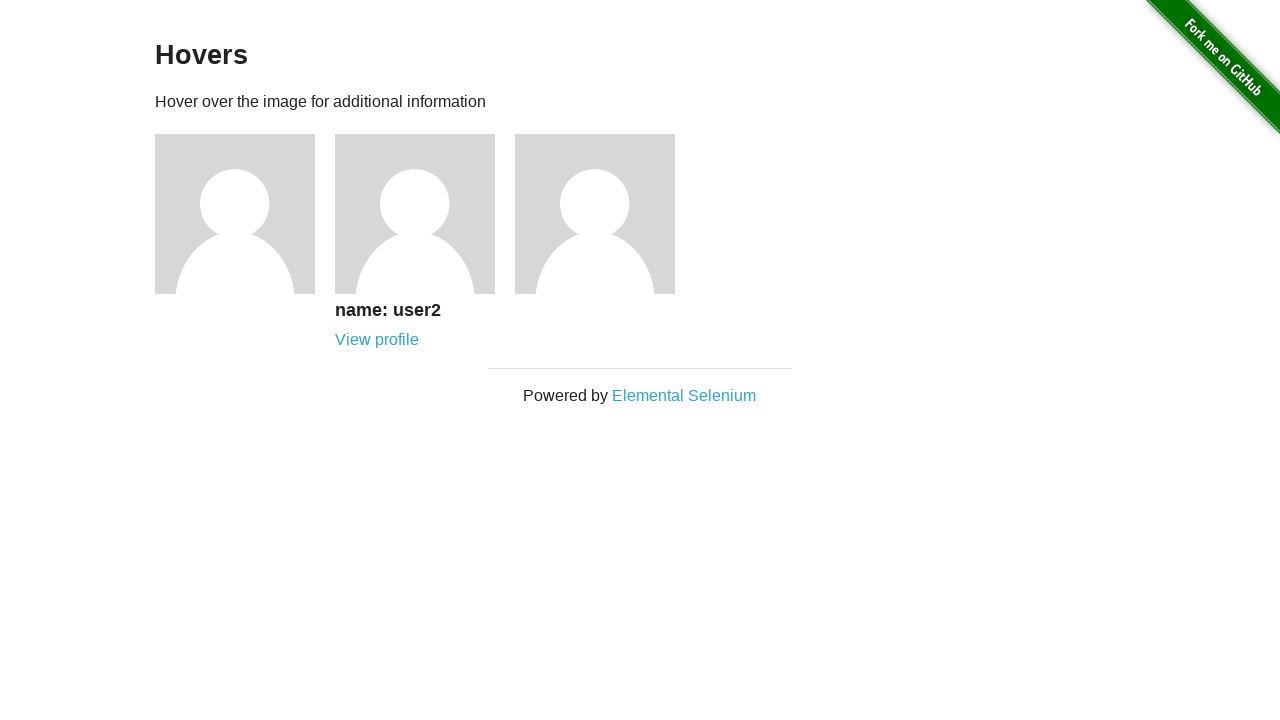